Navigates to the main page, clicks the about link, and verifies navigation to the about page

Starting URL: https://v1.training-support.net

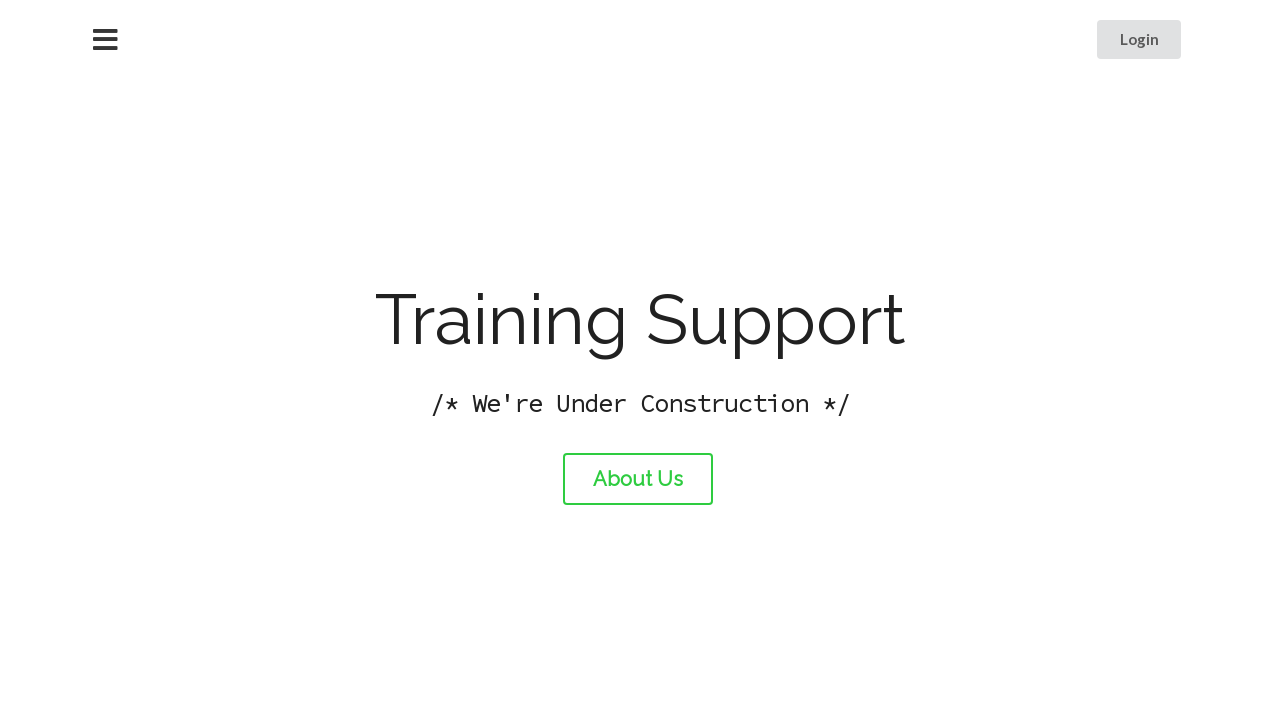

Navigated to main page at https://v1.training-support.net
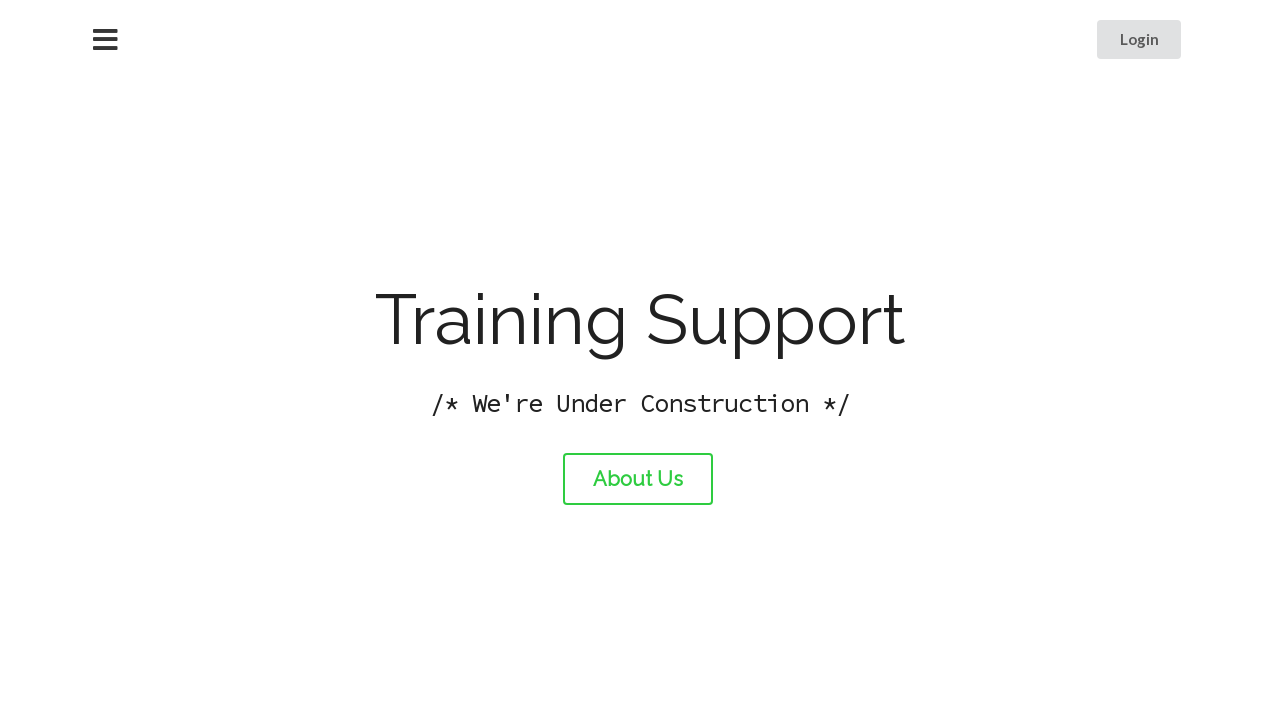

Clicked the about link at (638, 479) on #about-link
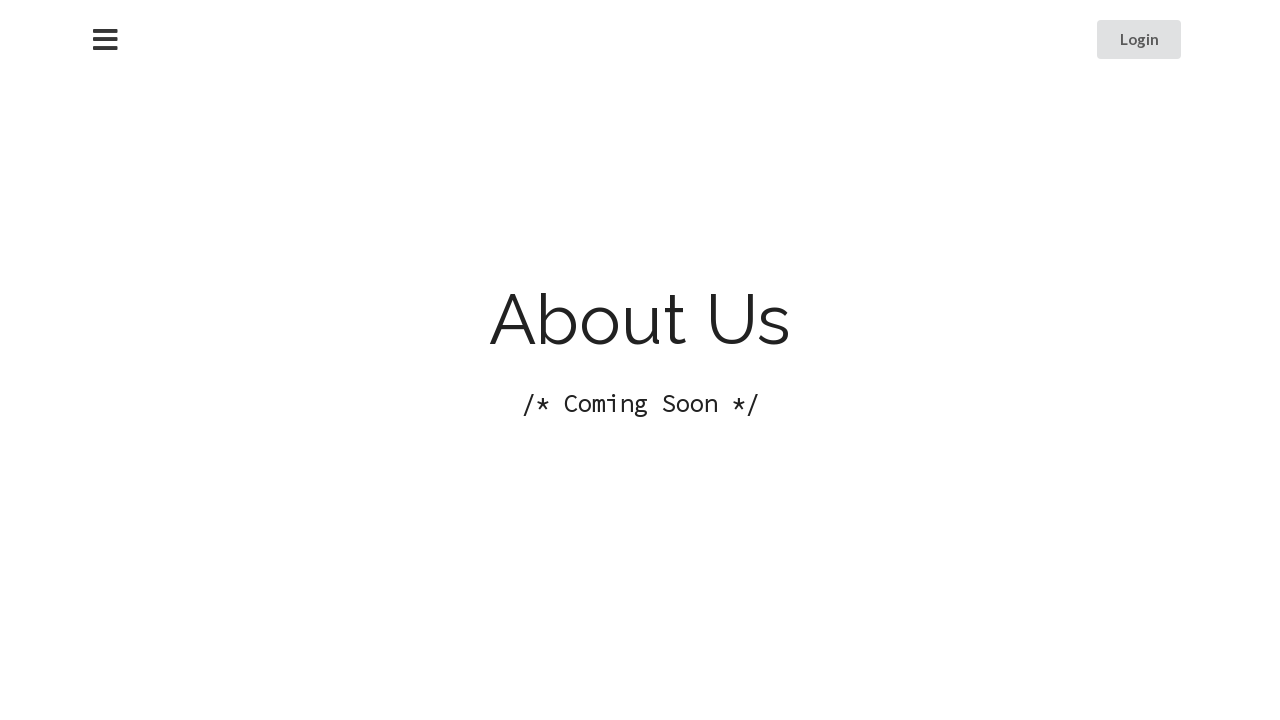

Waited for page to load - DOM content loaded
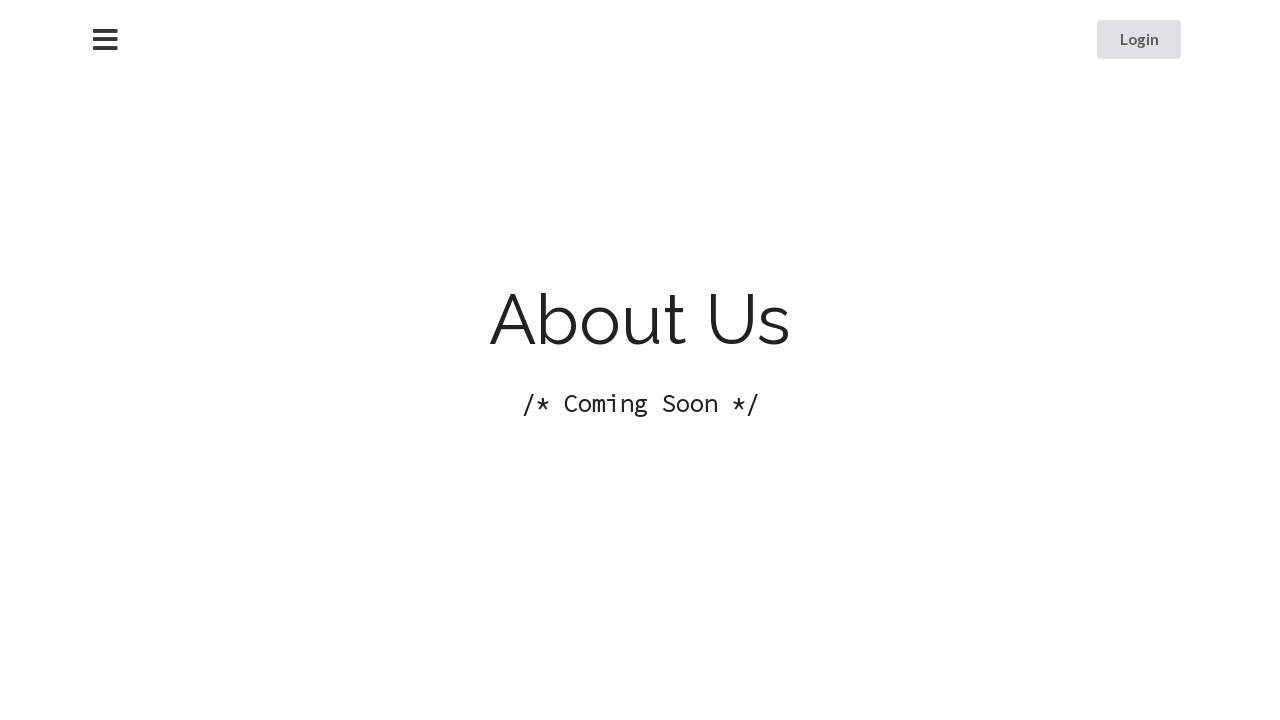

Verified navigation to about page - 'about' found in URL
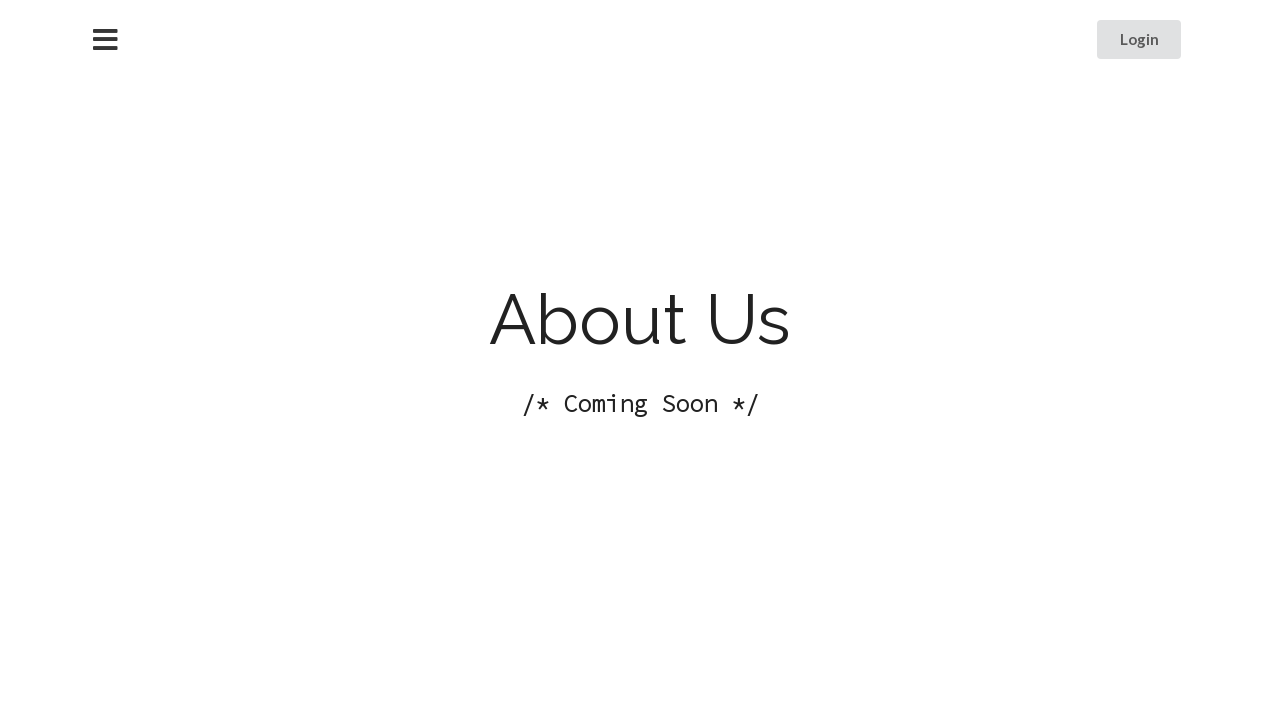

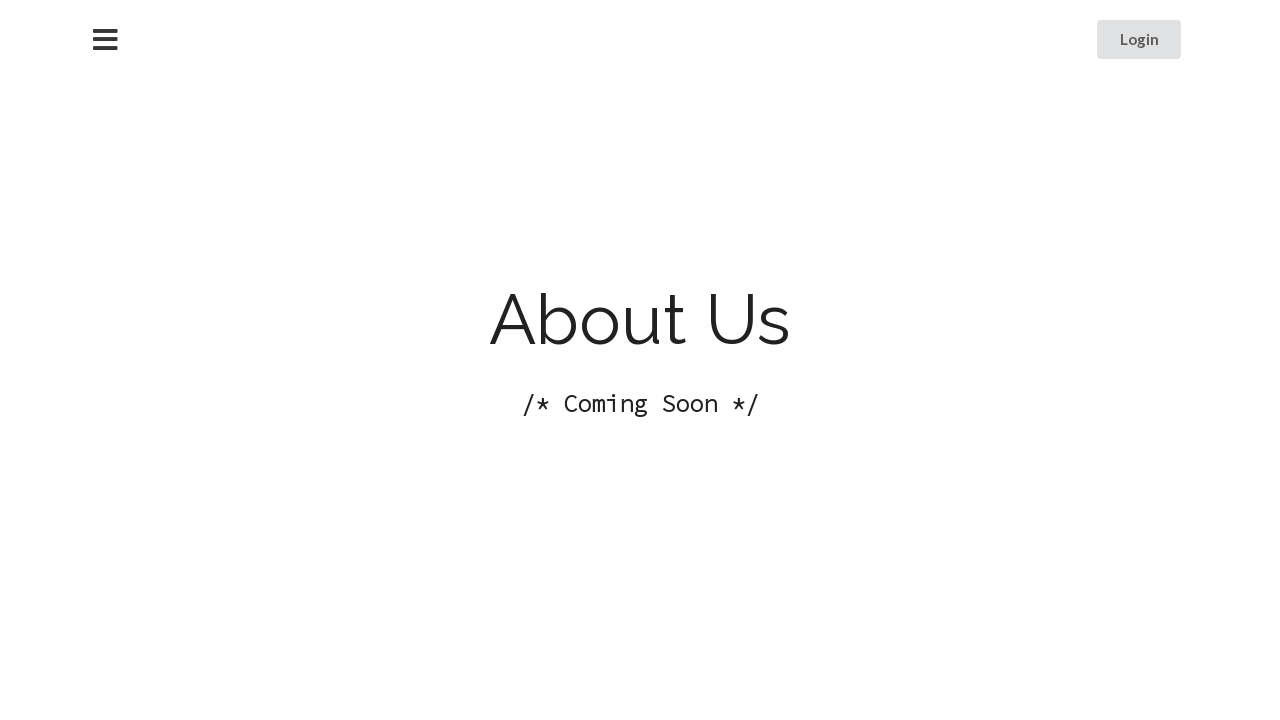